Tests selecting multiple options from a dropdown menu by selecting items at different indices

Starting URL: https://demoqa.com/select-menu

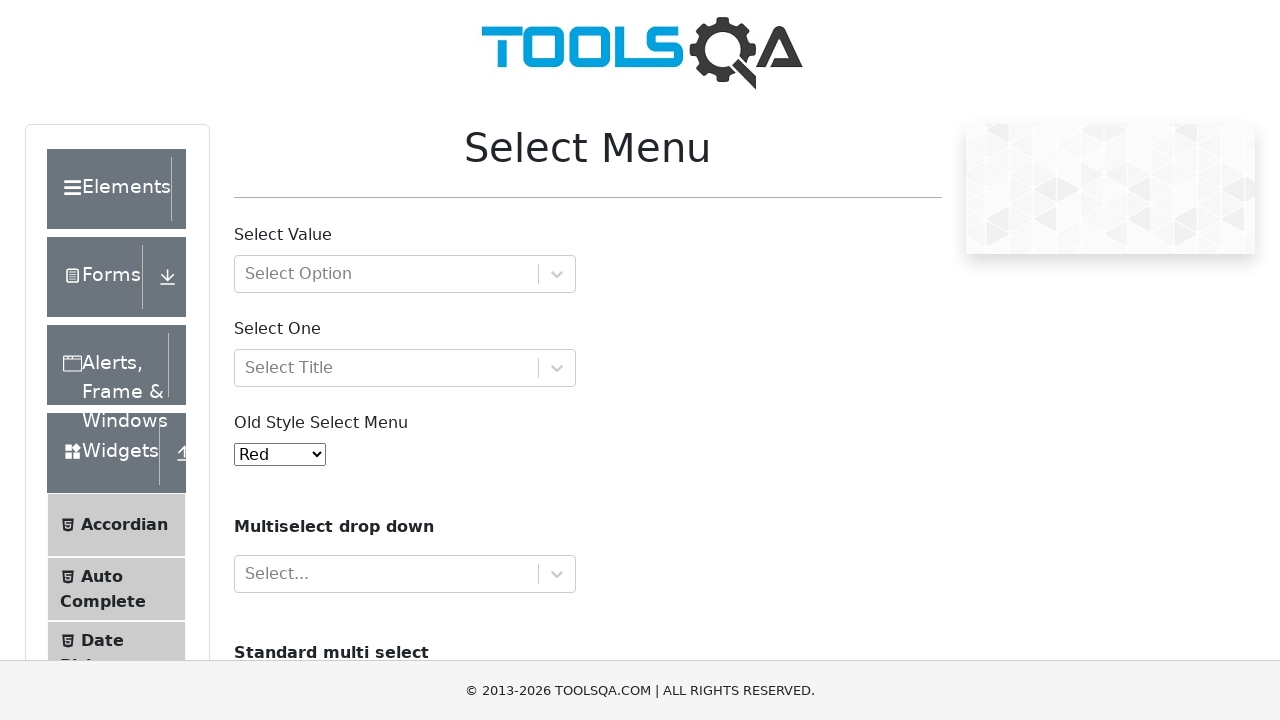

Located the dropdown select element with id 'oldSelectMenu'
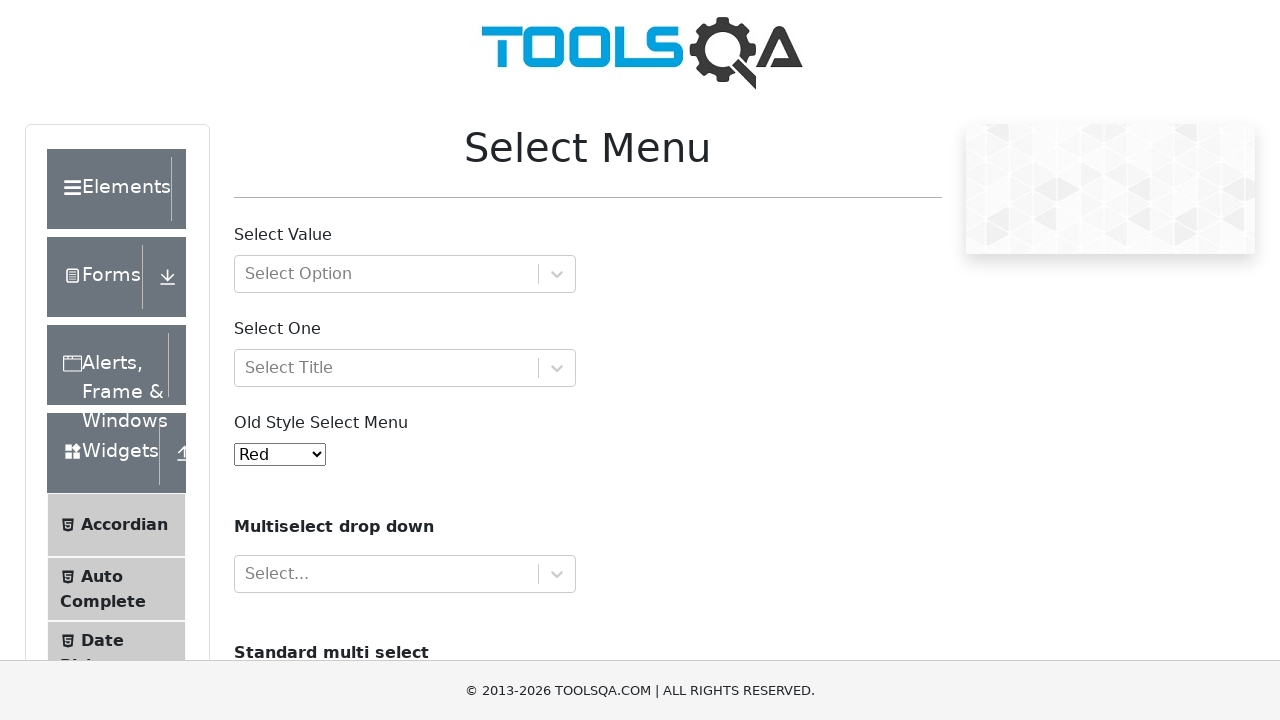

Selected option at index 0 from dropdown on select#oldSelectMenu
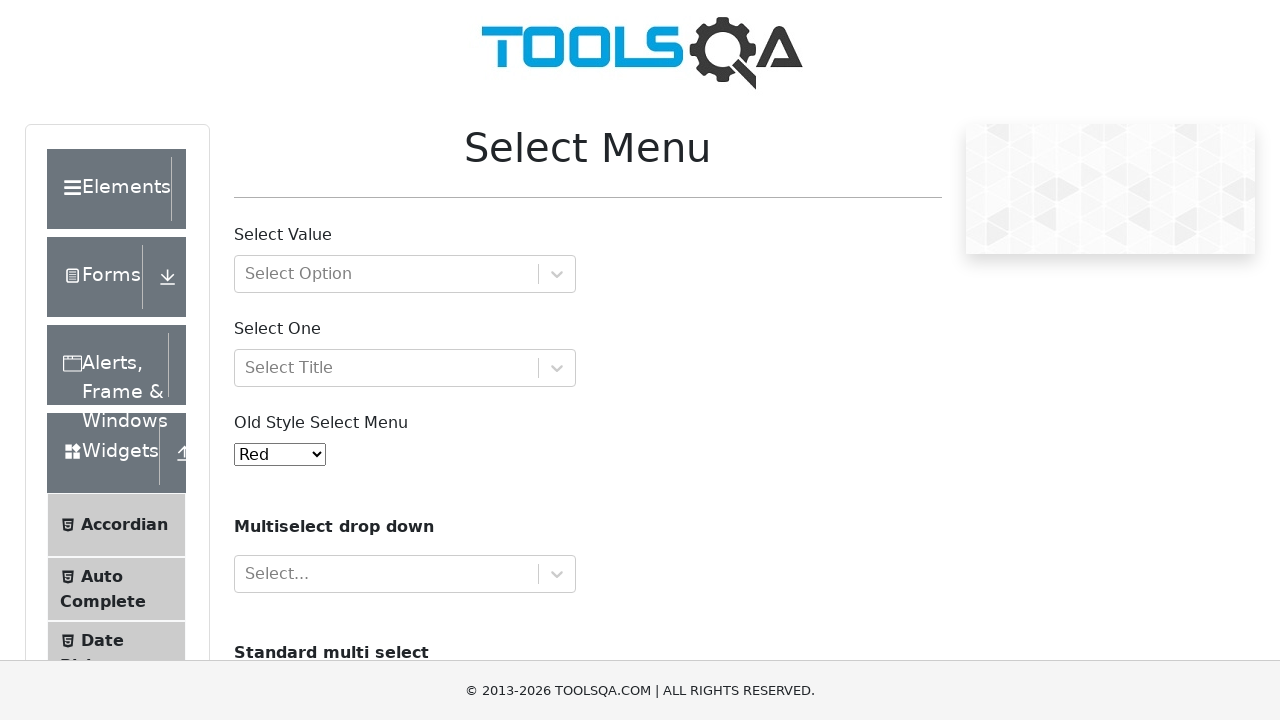

Selected option at index 2 from dropdown on select#oldSelectMenu
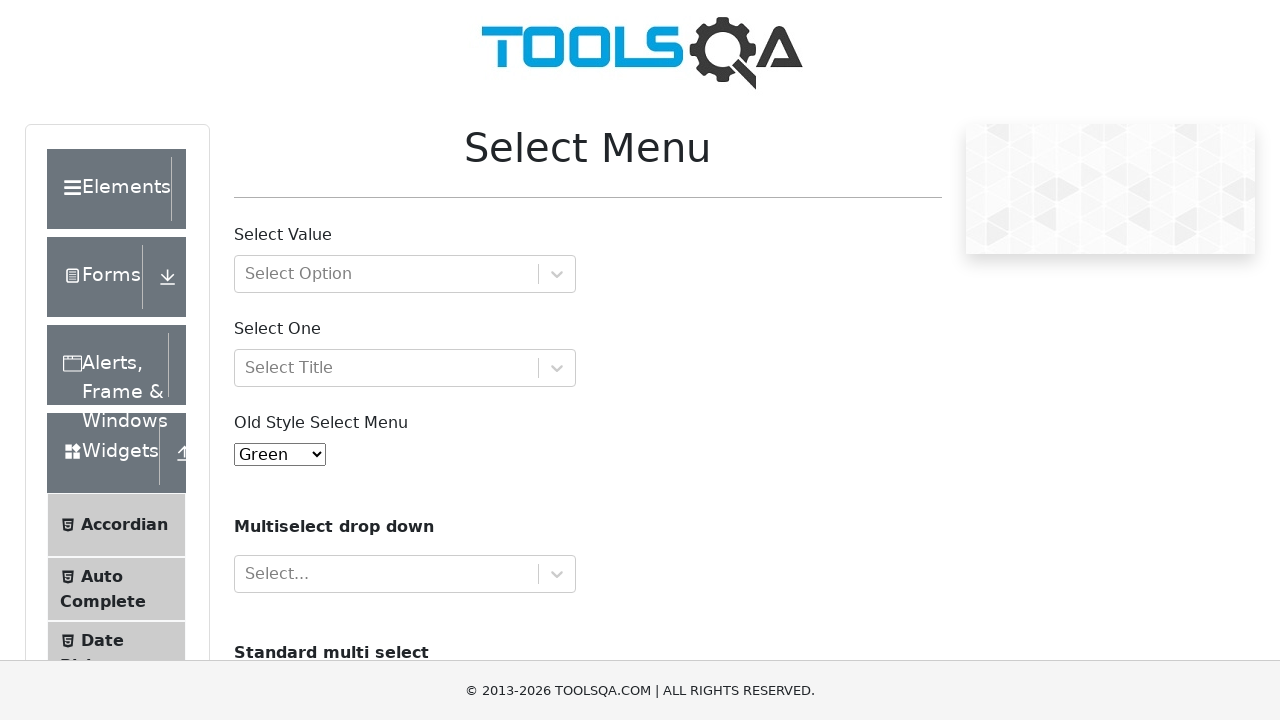

Selected option at index 5 from dropdown on select#oldSelectMenu
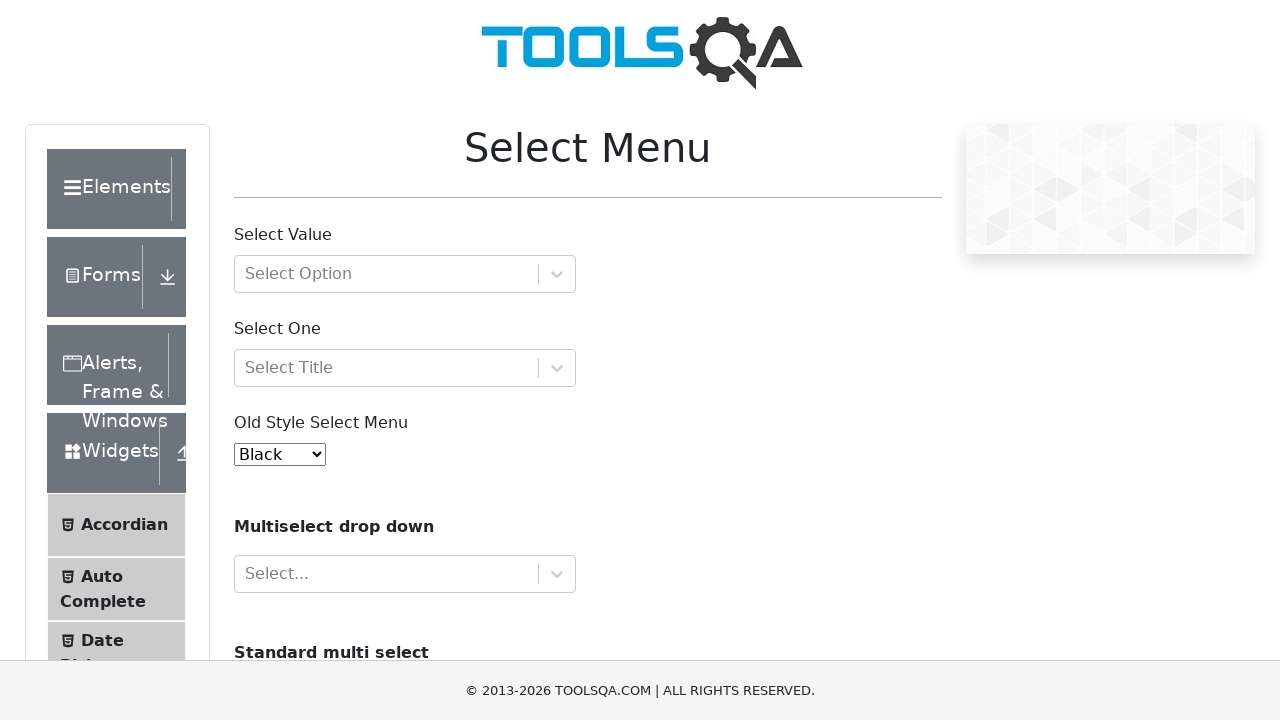

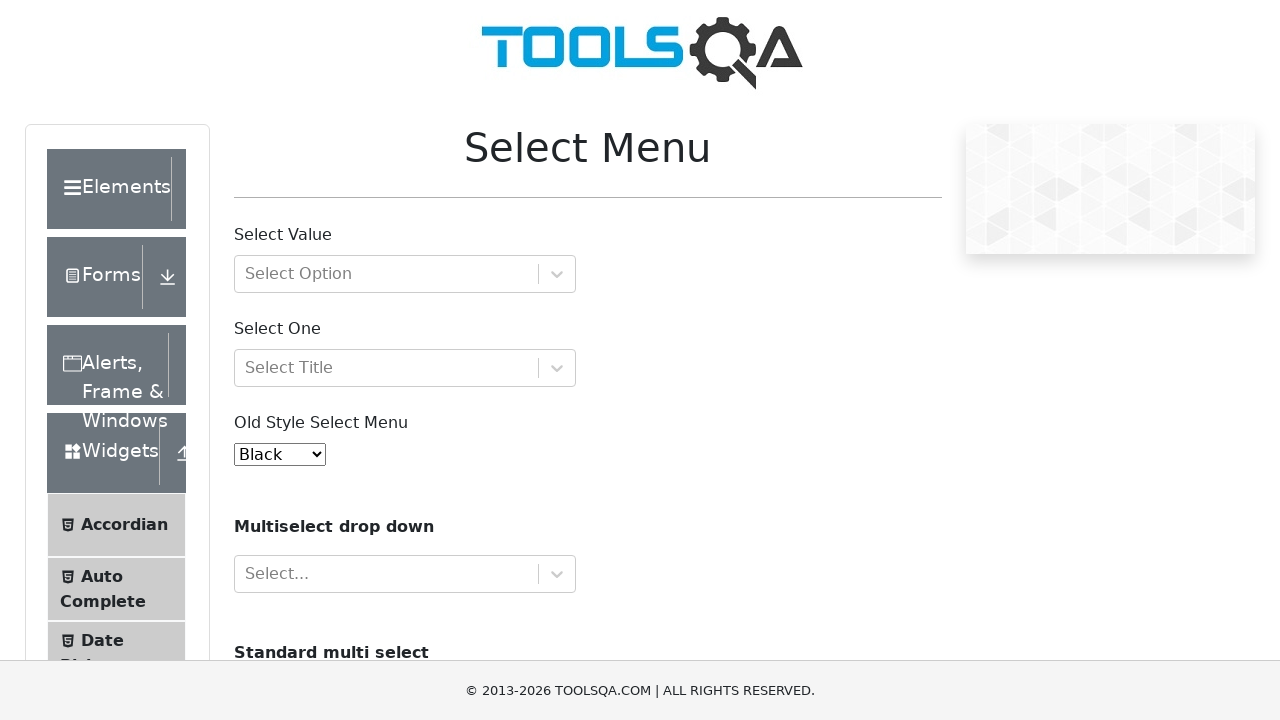